Clicks the Historic Information link in the main content area and verifies navigation to info.html

Starting URL: https://www.99-bottles-of-beer.net/

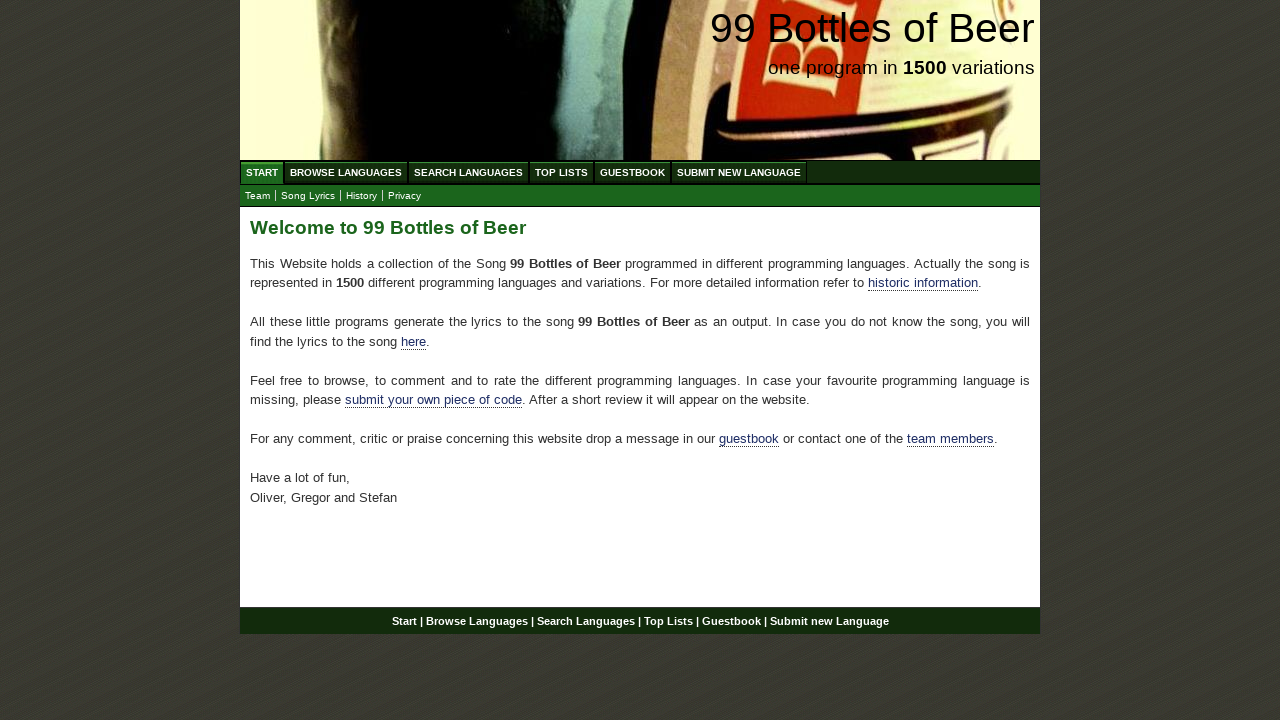

Clicked the Historic Information link in main content area at (923, 283) on div#main a[href='./info.html']
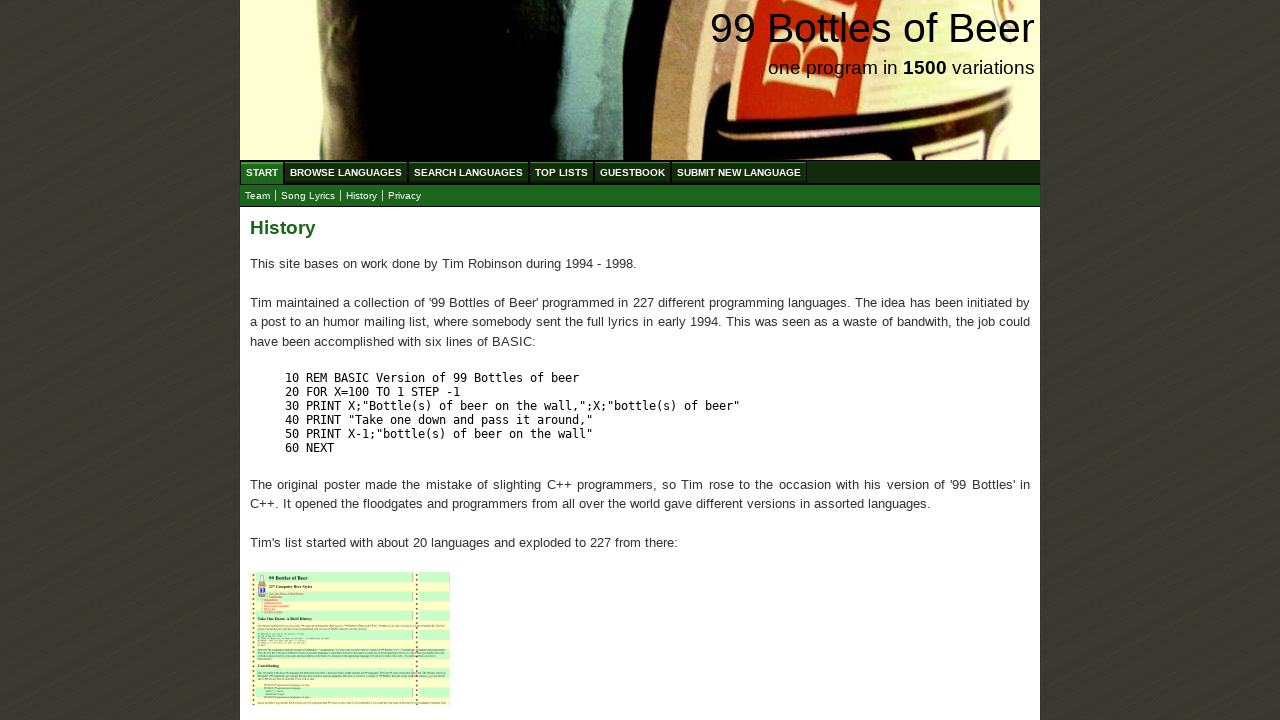

Successfully navigated to info.html page
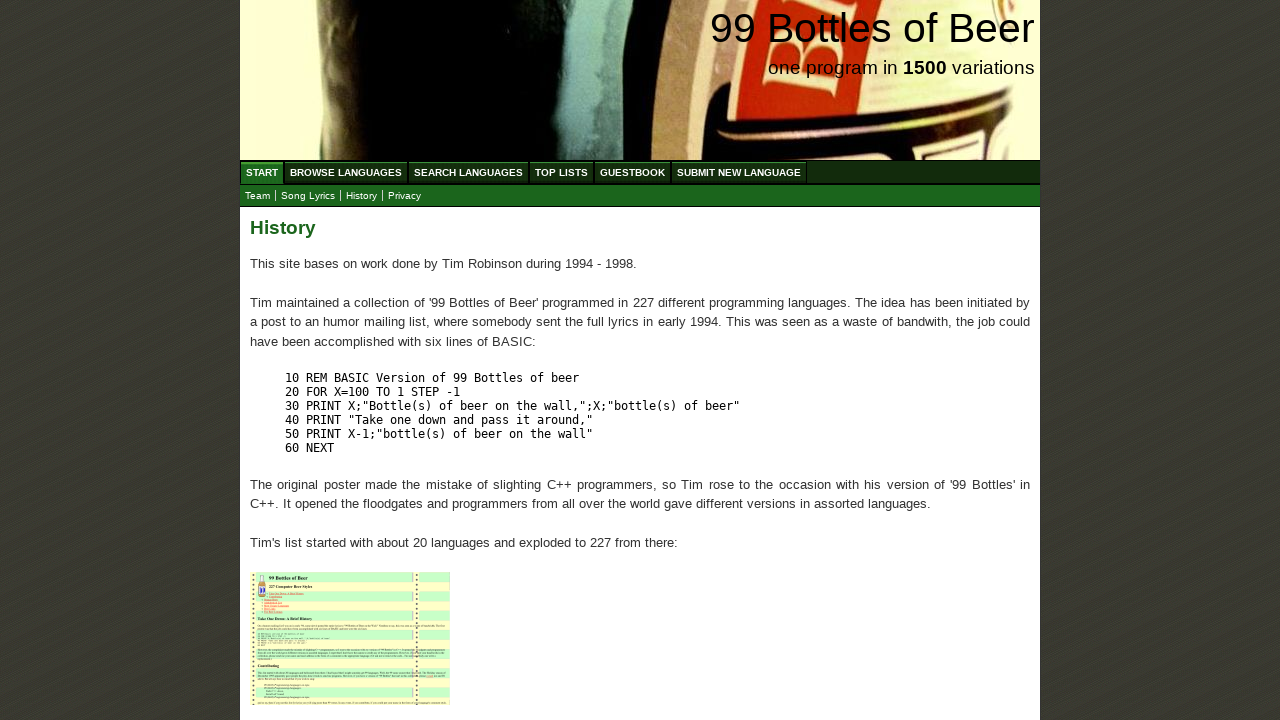

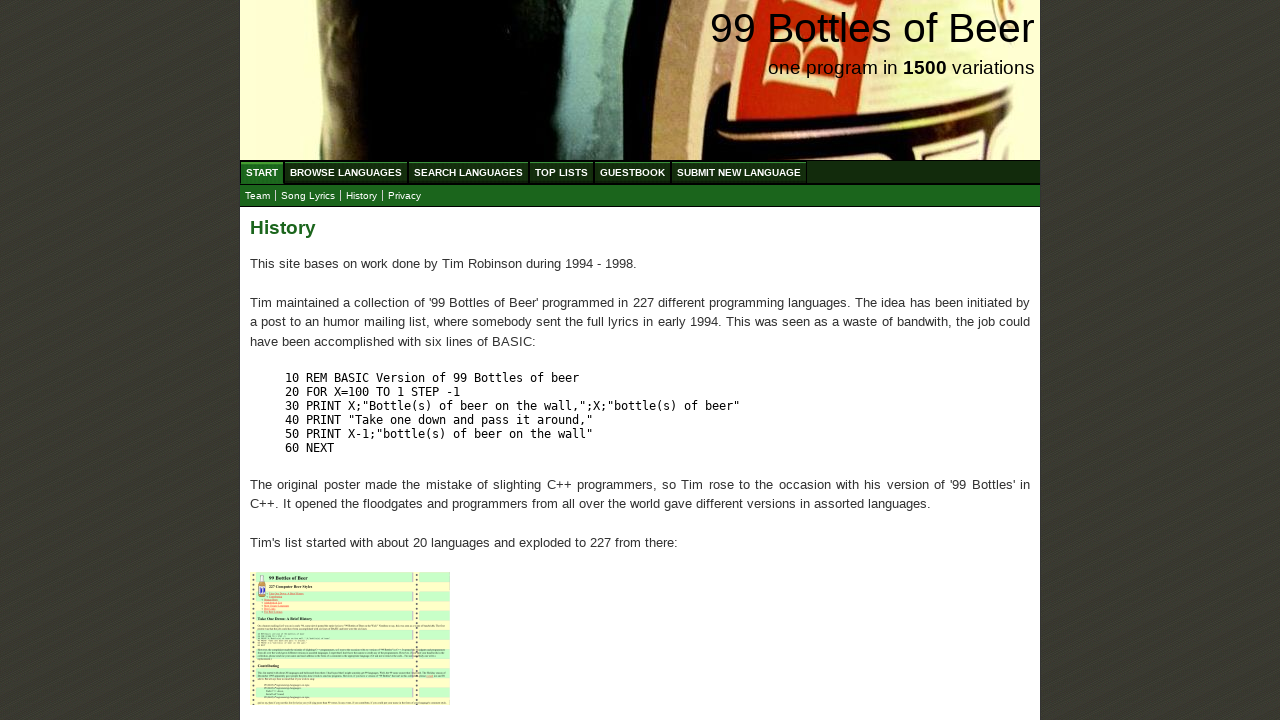